Tests the toggle all functionality to complete all tasks at once

Starting URL: https://todomvc4tasj.herokuapp.com

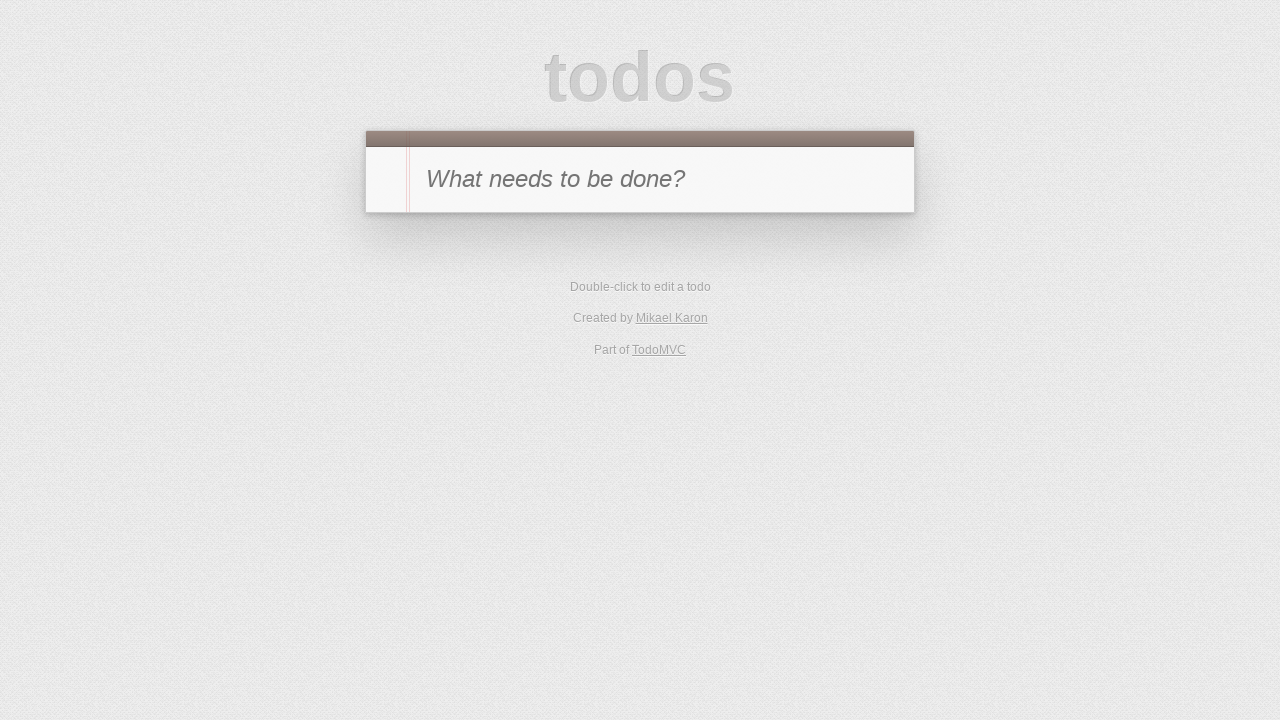

Set localStorage with two active tasks
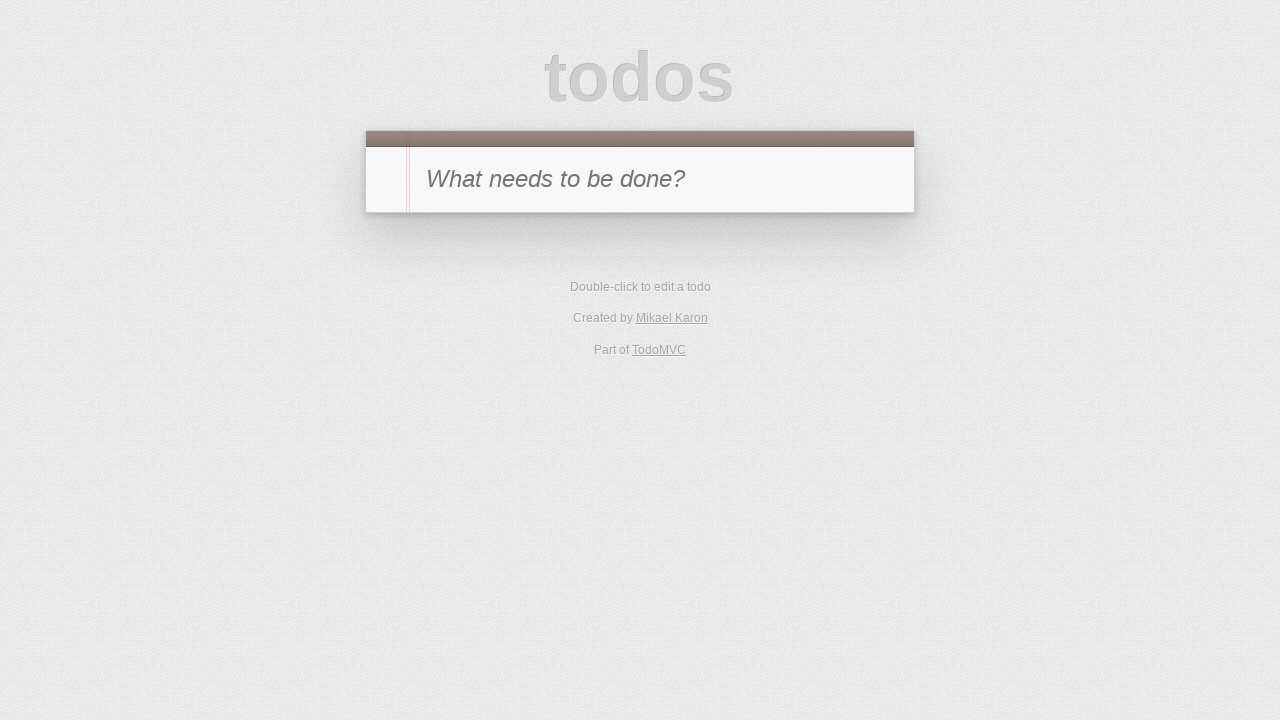

Reloaded the page to apply initial state
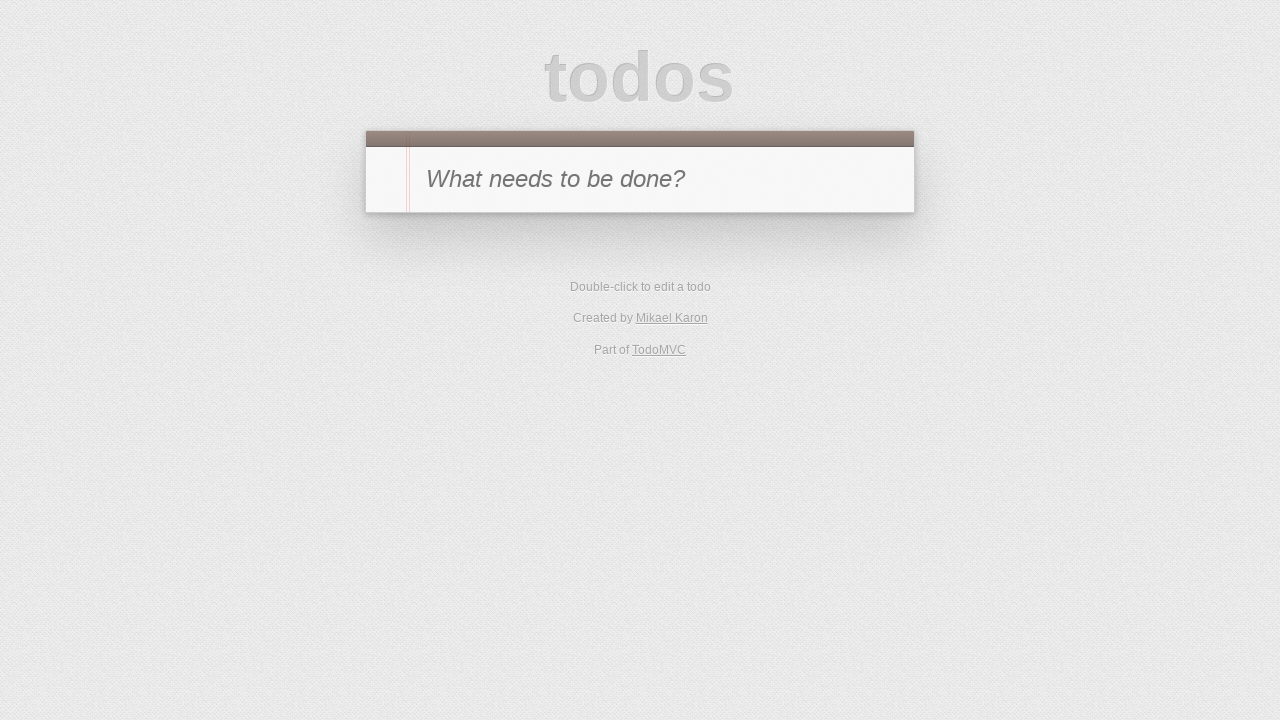

Clicked toggle-all button to complete all tasks at (388, 180) on #toggle-all
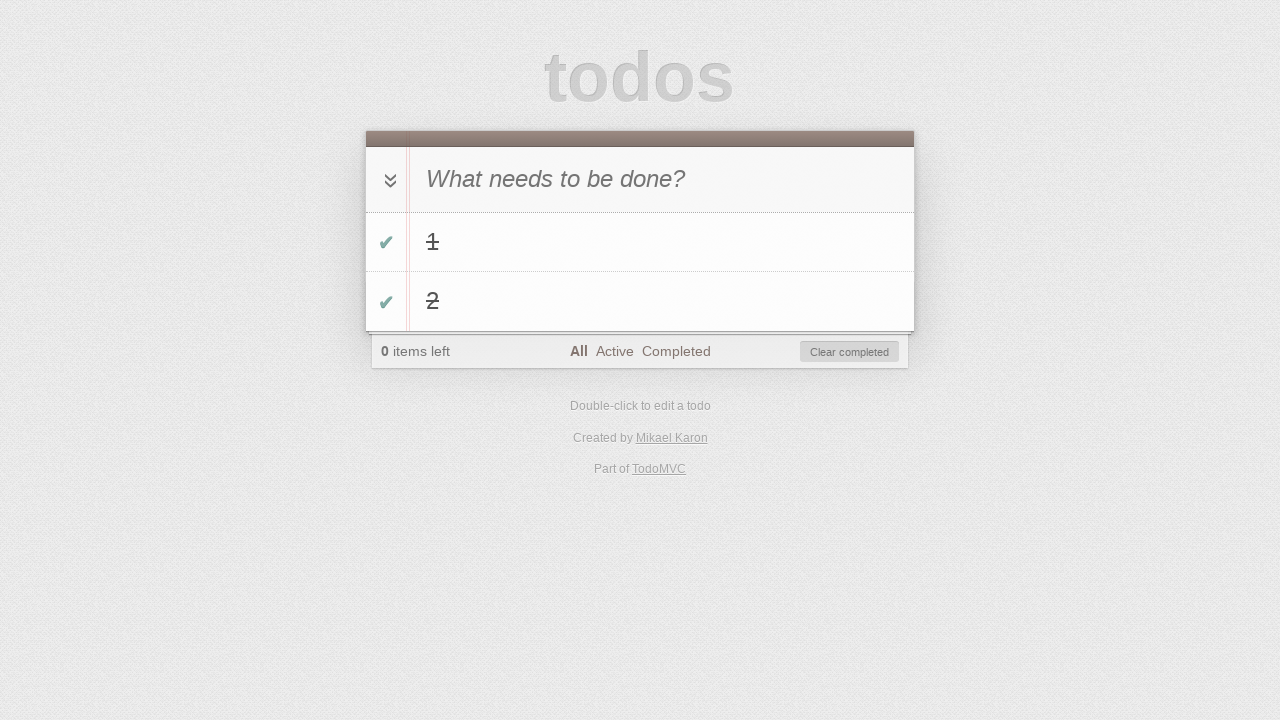

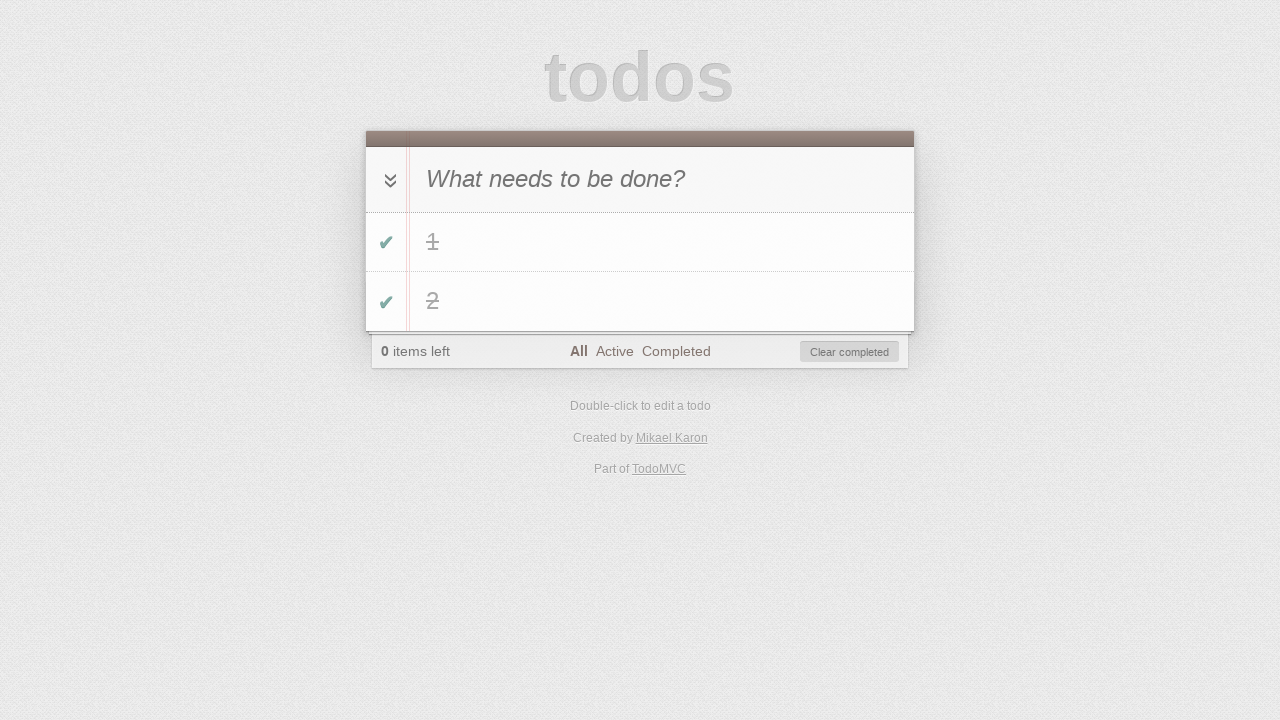